Tests dynamic control removal and addition - removes a checkbox, verifies it disappears, then adds it back

Starting URL: http://the-internet.herokuapp.com/dynamic_controls

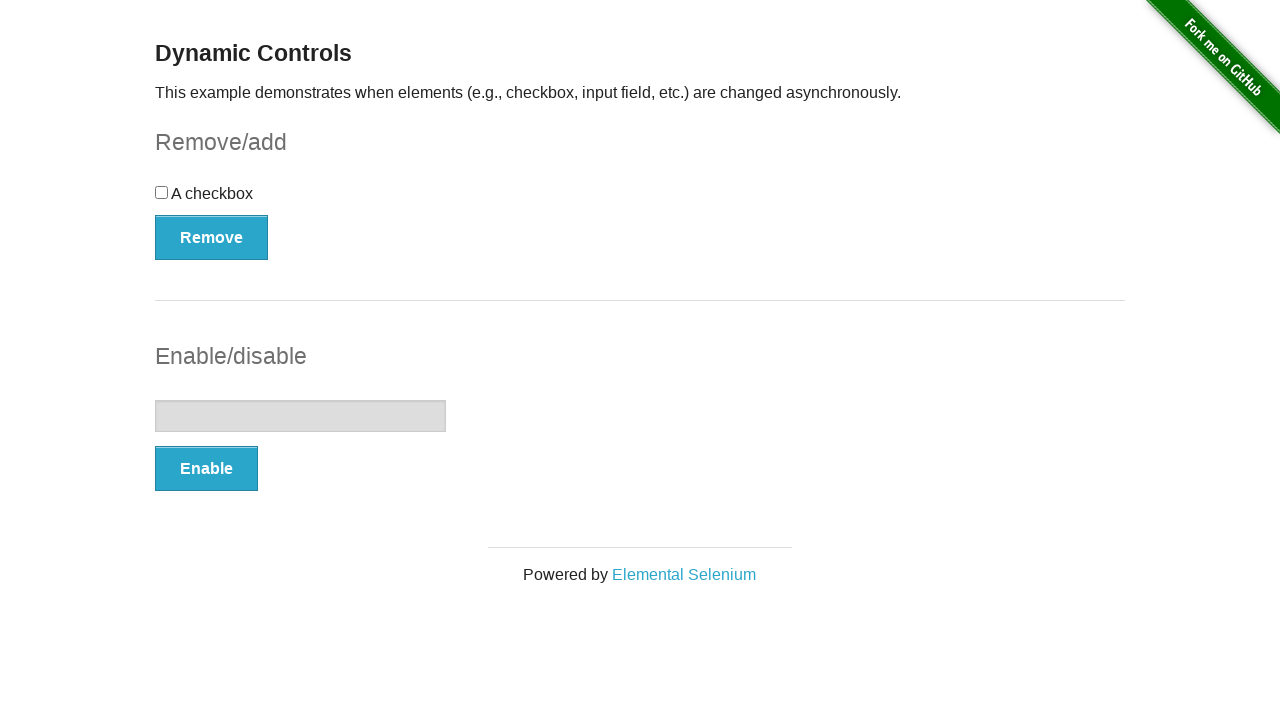

Verified checkbox is initially visible
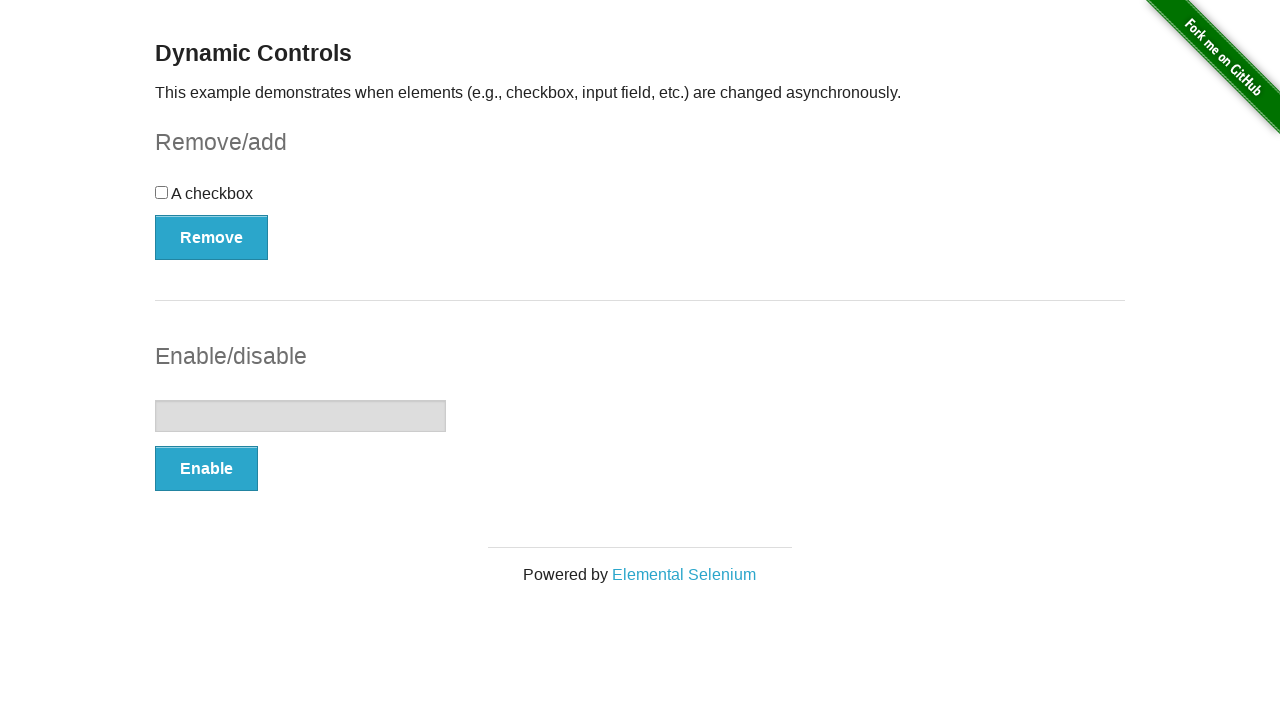

Clicked Remove button to remove checkbox at (212, 237) on button:has-text('Remove')
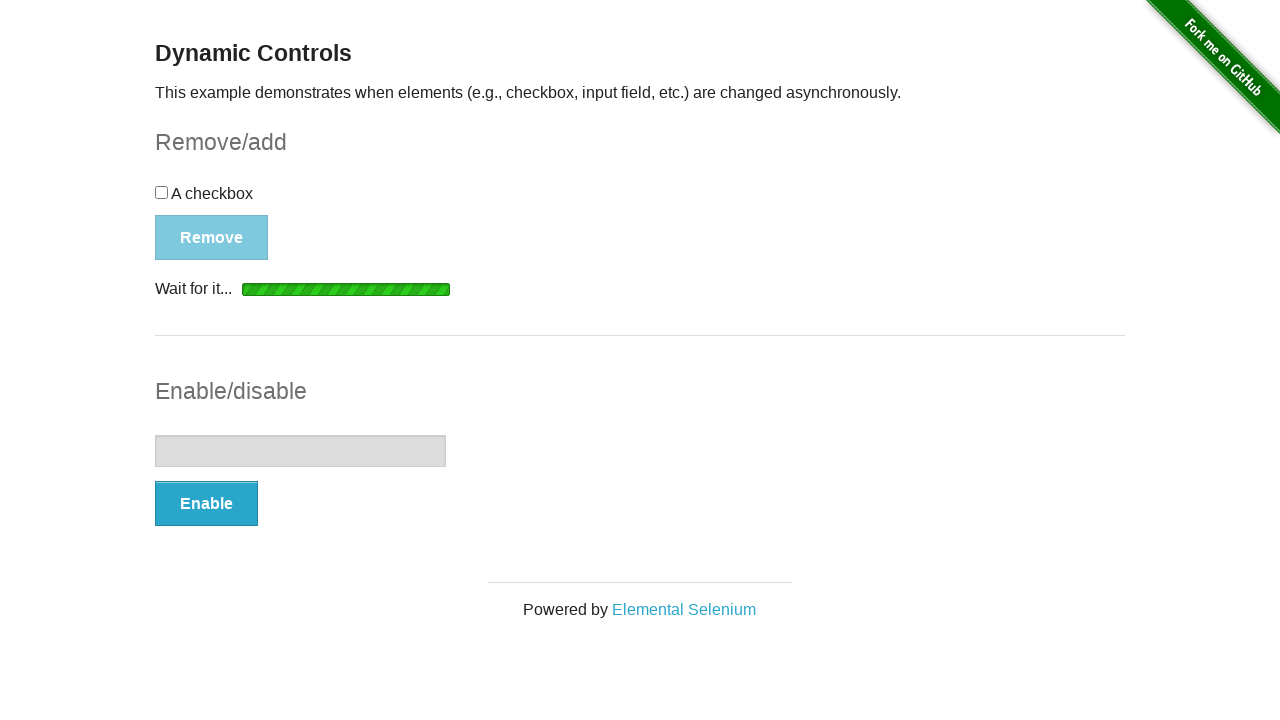

Verified checkbox disappeared after removing
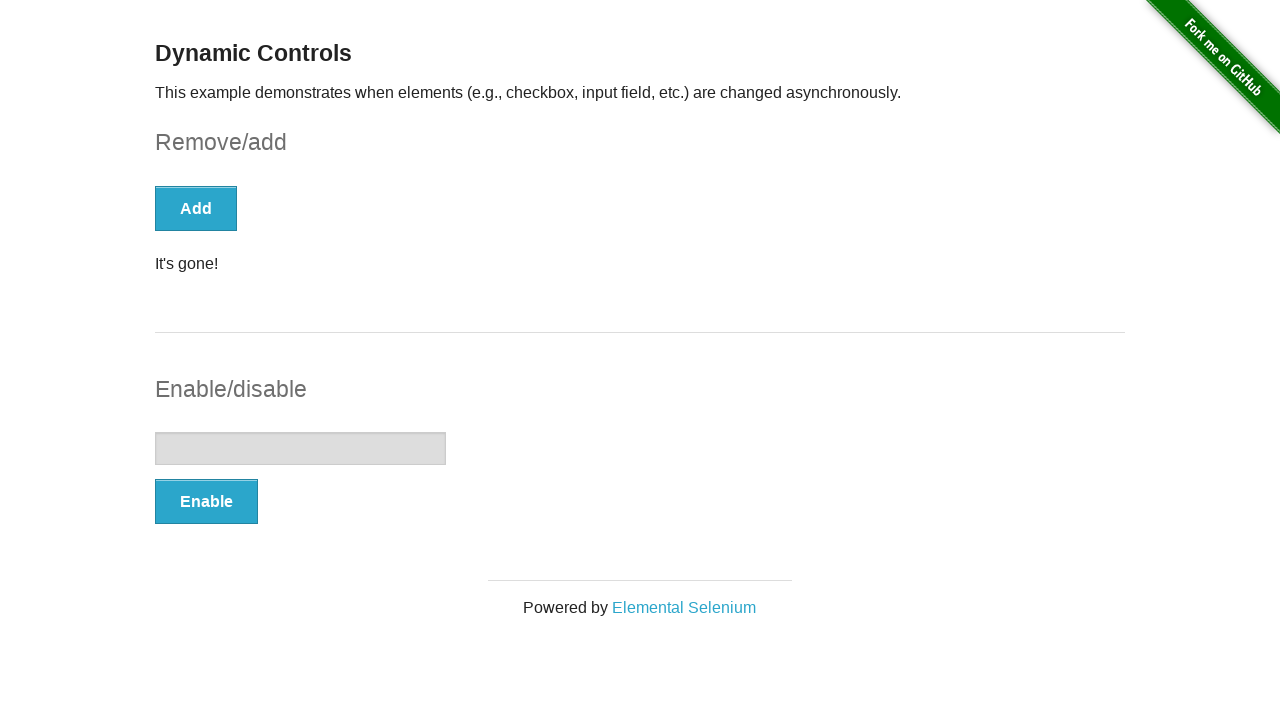

Clicked Add button to restore checkbox at (196, 208) on button:has-text('Add')
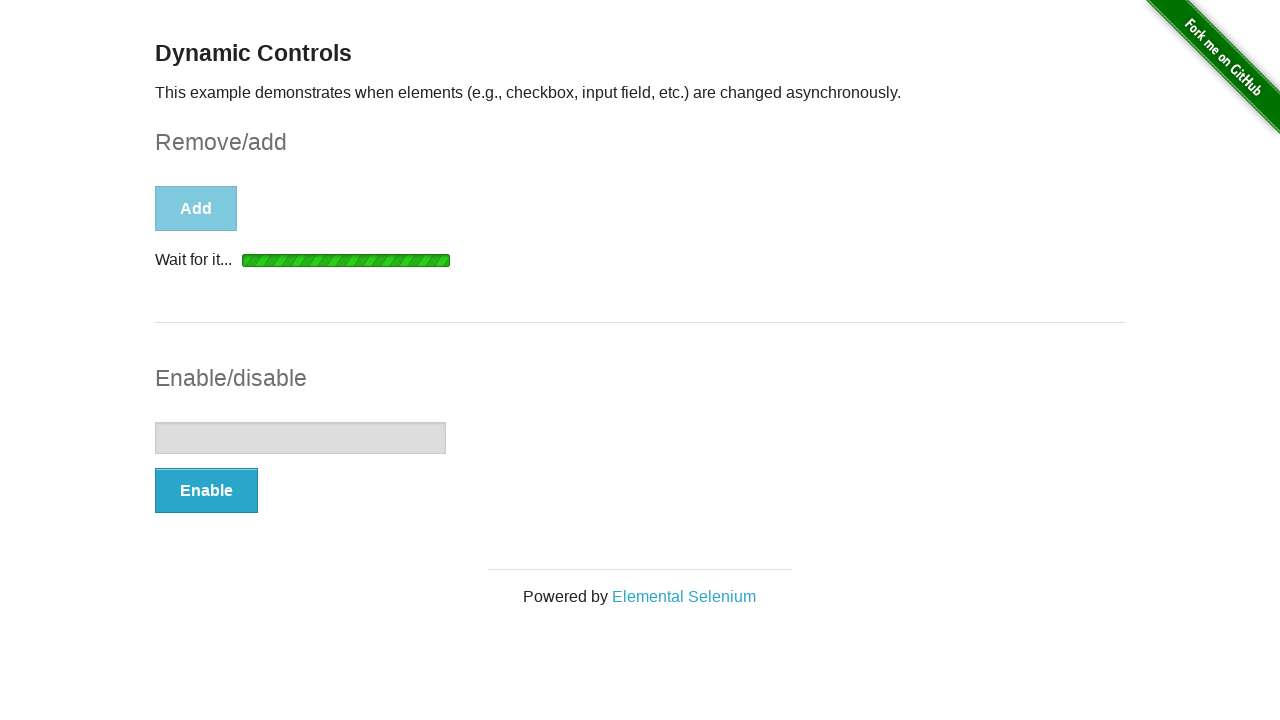

Verified checkbox reappeared after adding
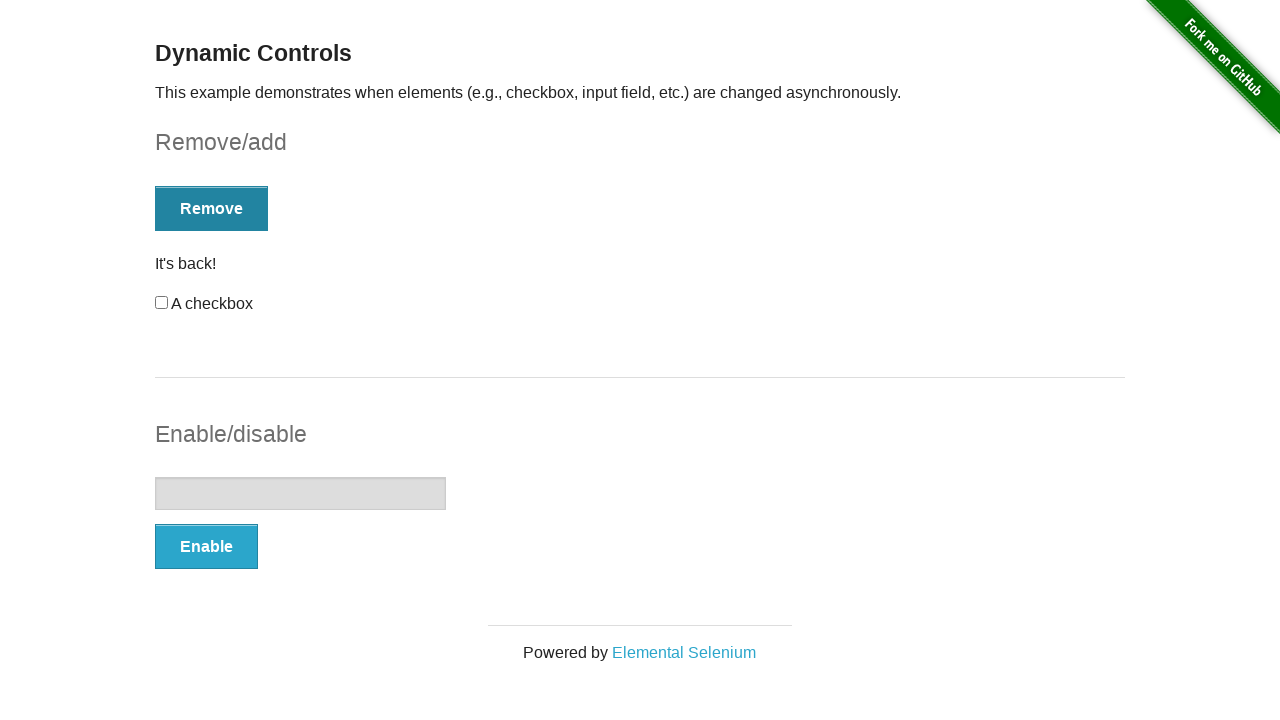

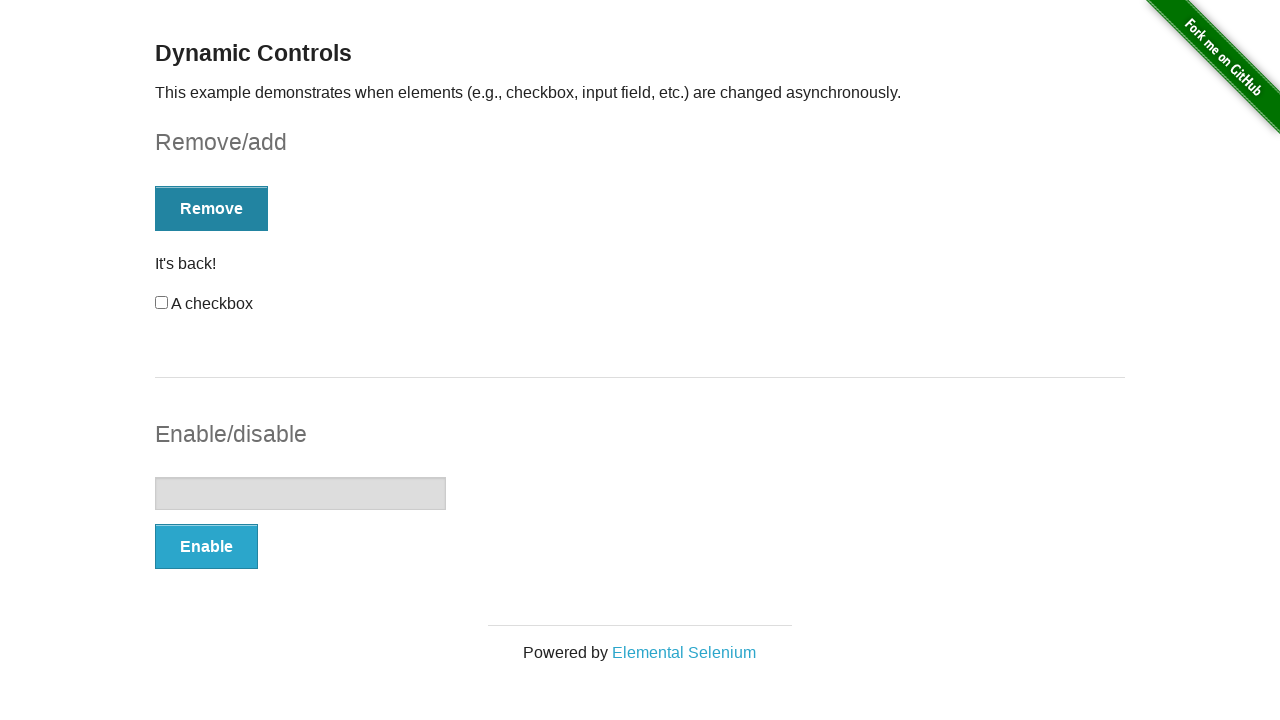